Solves a math problem on a form by reading a value, calculating the result, filling in the answer, selecting checkboxes and radio buttons, then submitting the form

Starting URL: http://suninjuly.github.io/math.html

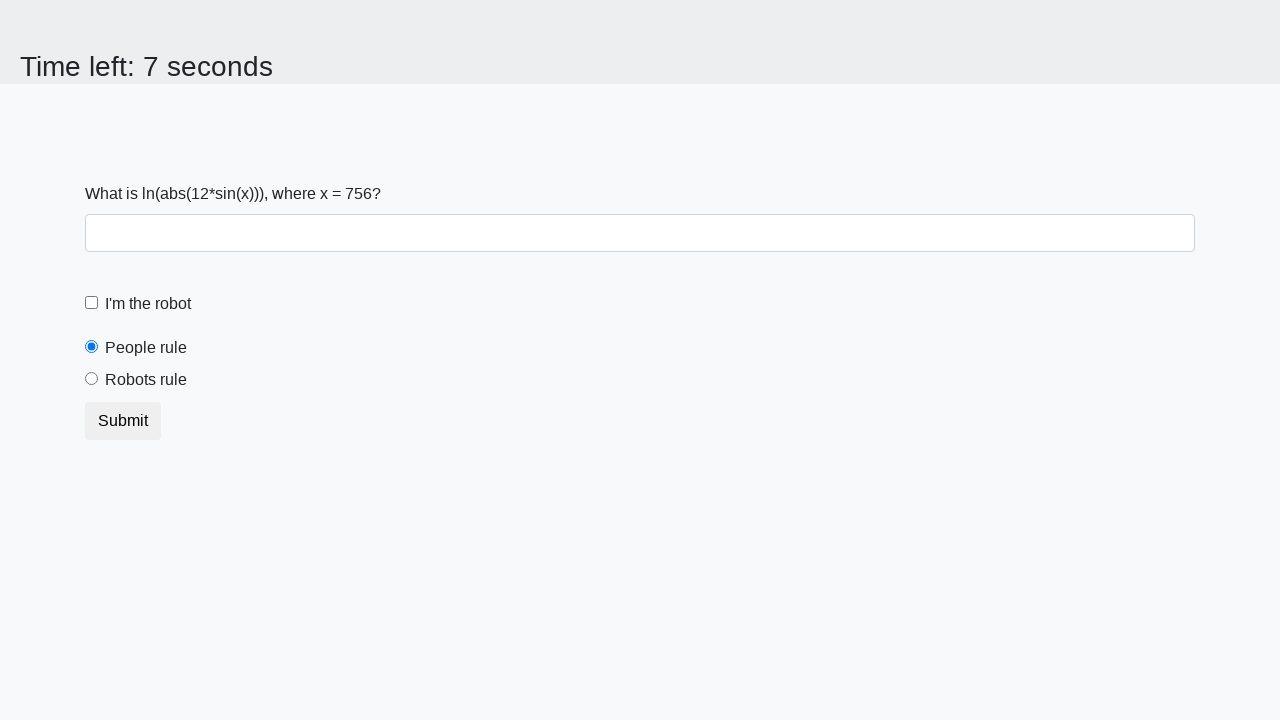

Retrieved x value from input_value element
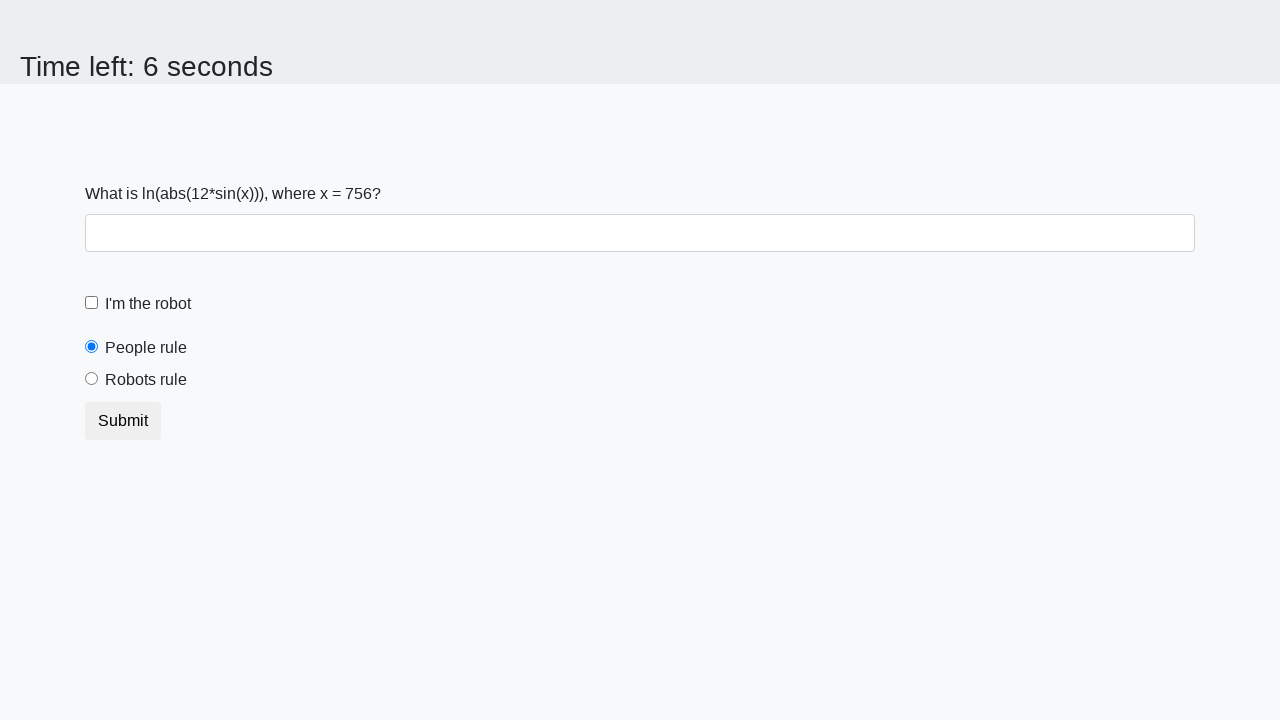

Calculated answer using formula: 2.3815023201728955
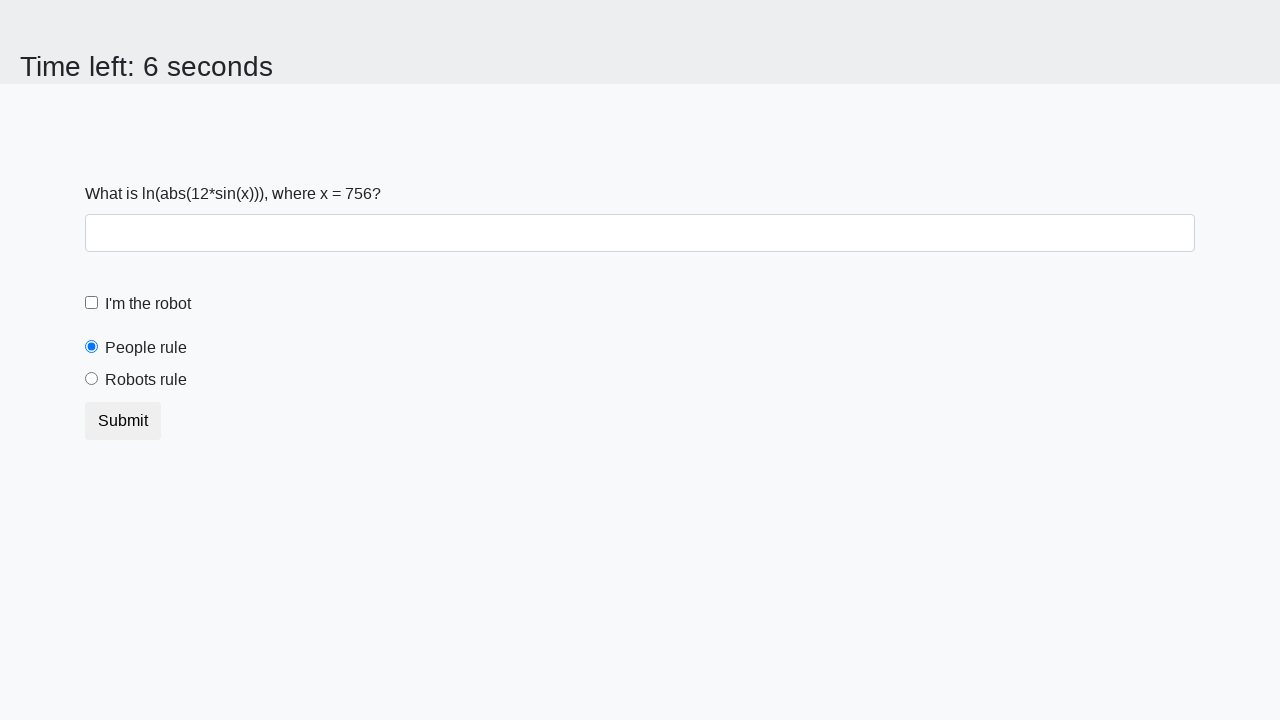

Filled answer field with calculated result on #answer
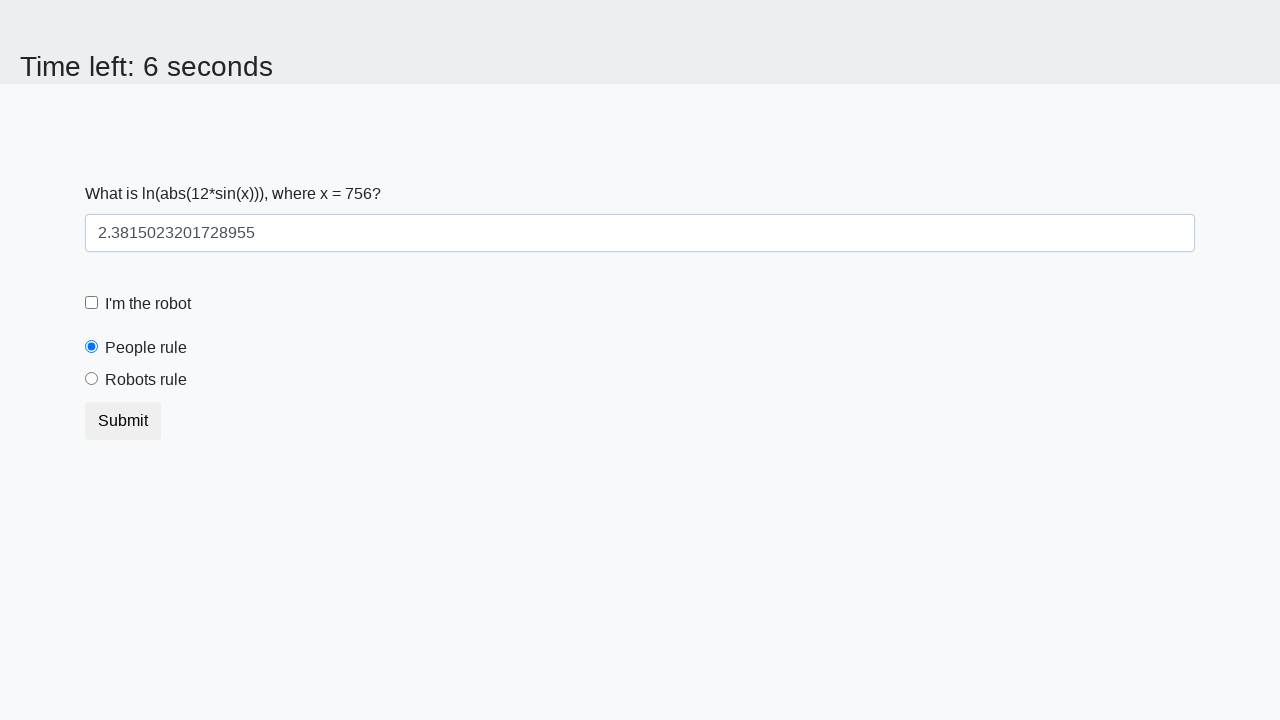

Clicked robot checkbox at (92, 303) on #robotCheckbox
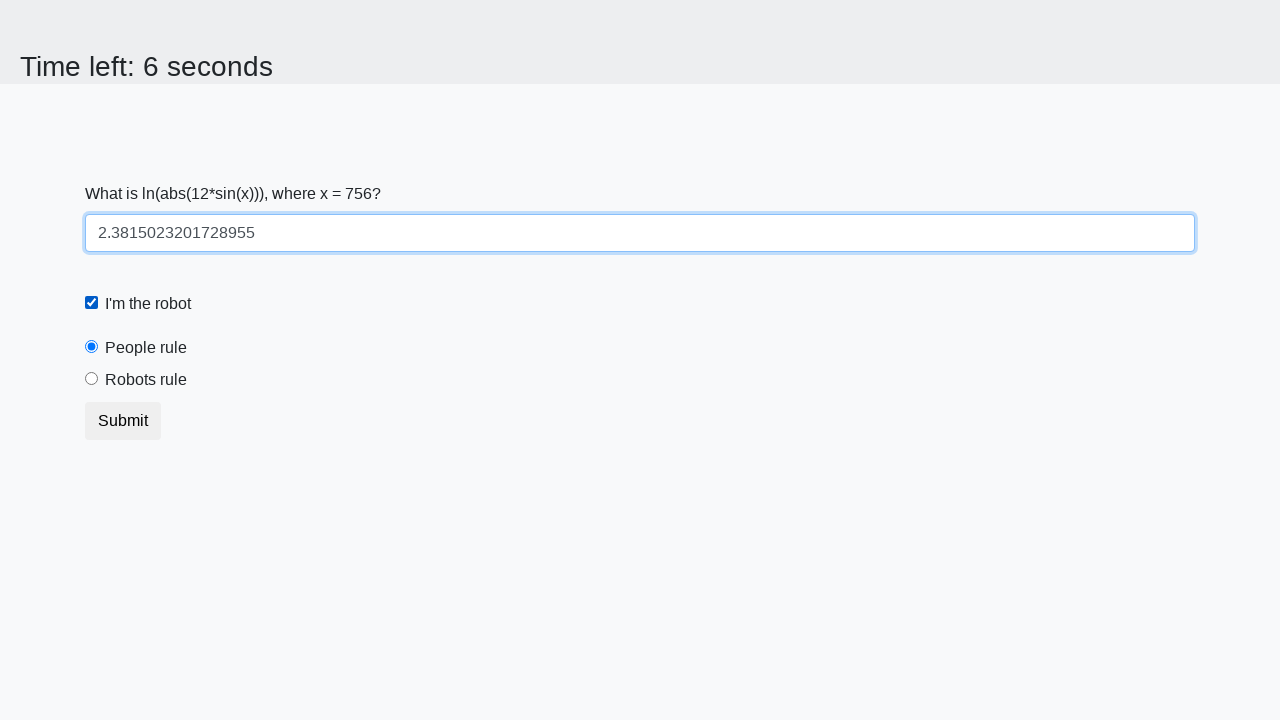

Selected robots rule radio button at (92, 379) on #robotsRule
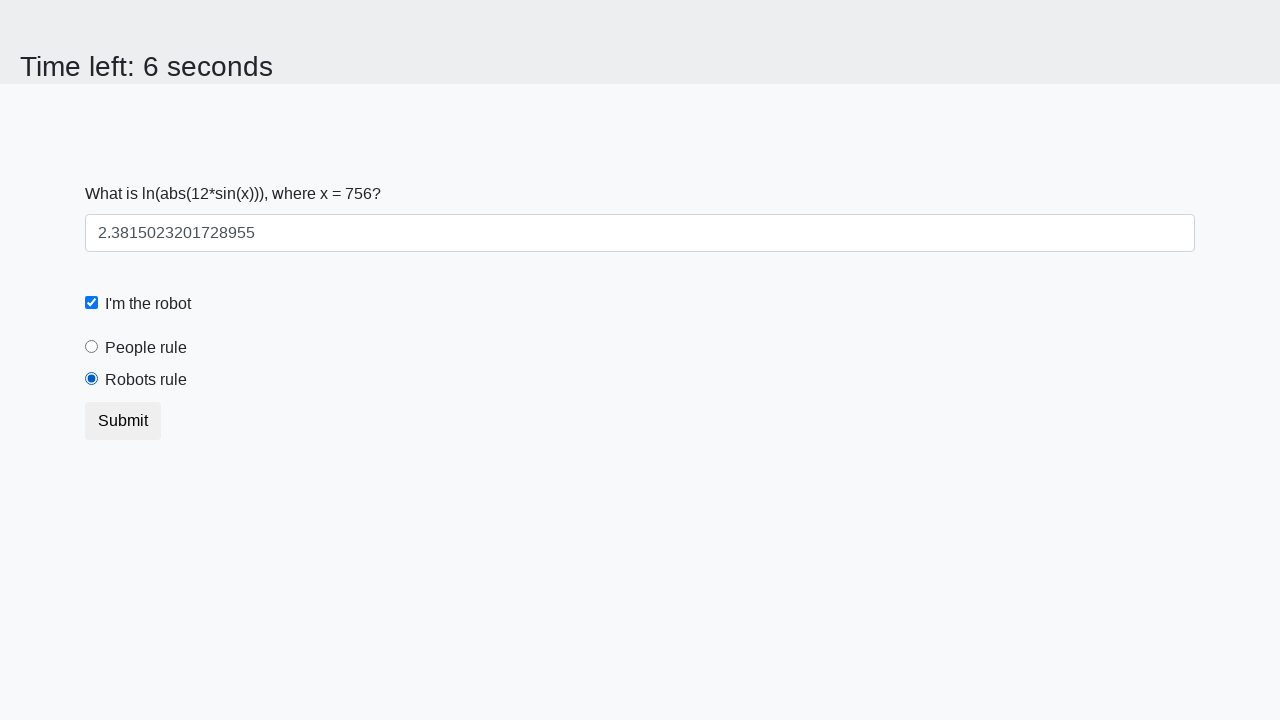

Clicked submit button to submit form at (123, 421) on .btn-default
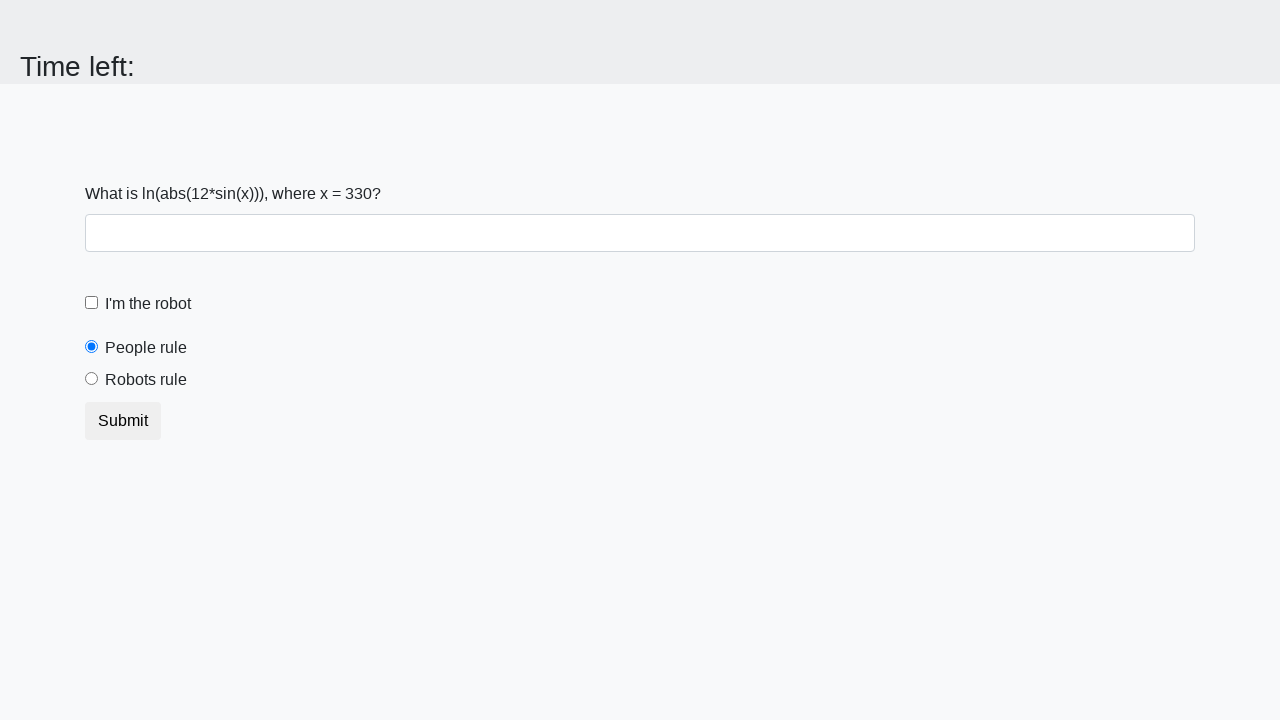

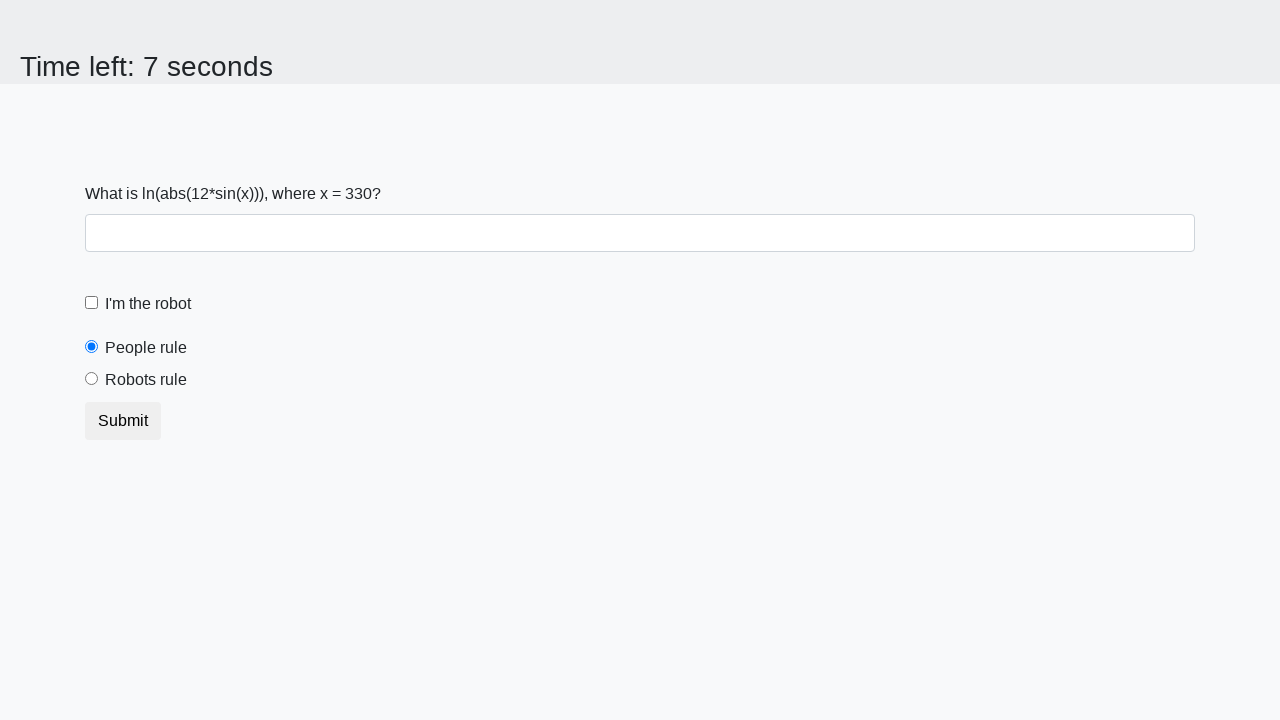